Tests that the counter displays the current number of todo items

Starting URL: https://demo.playwright.dev/todomvc

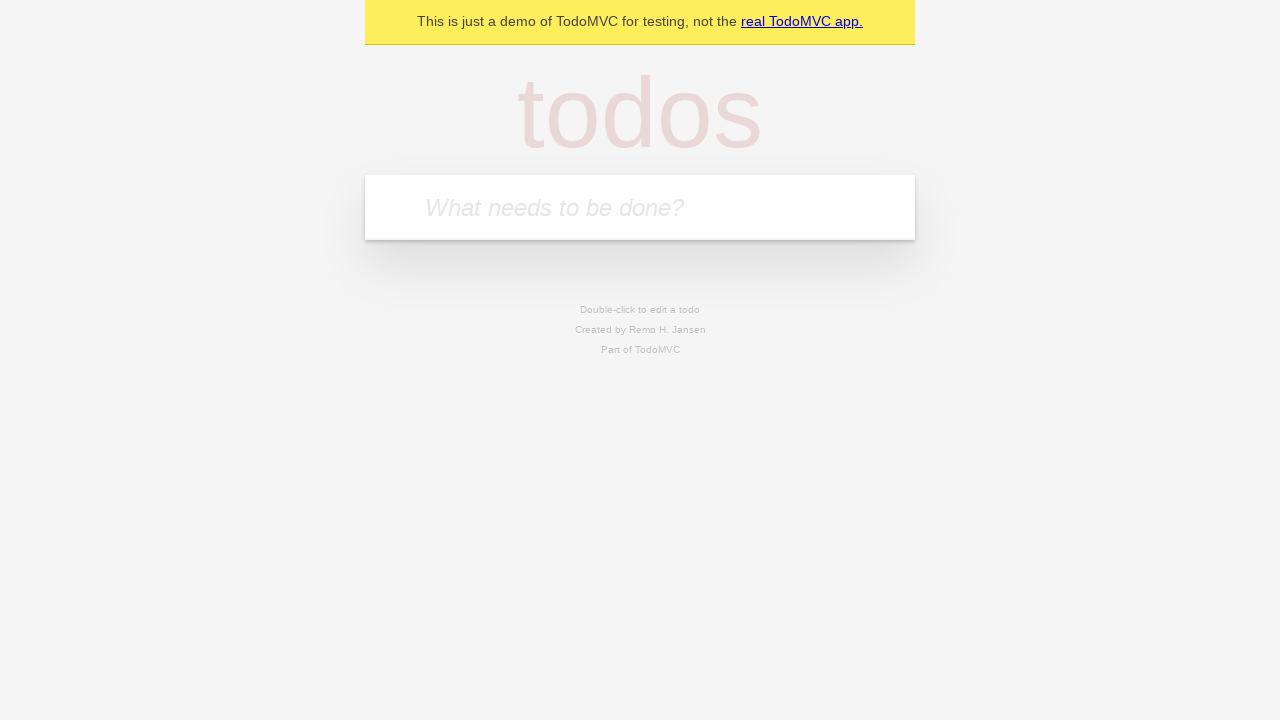

Located the todo input field with placeholder 'What needs to be done?'
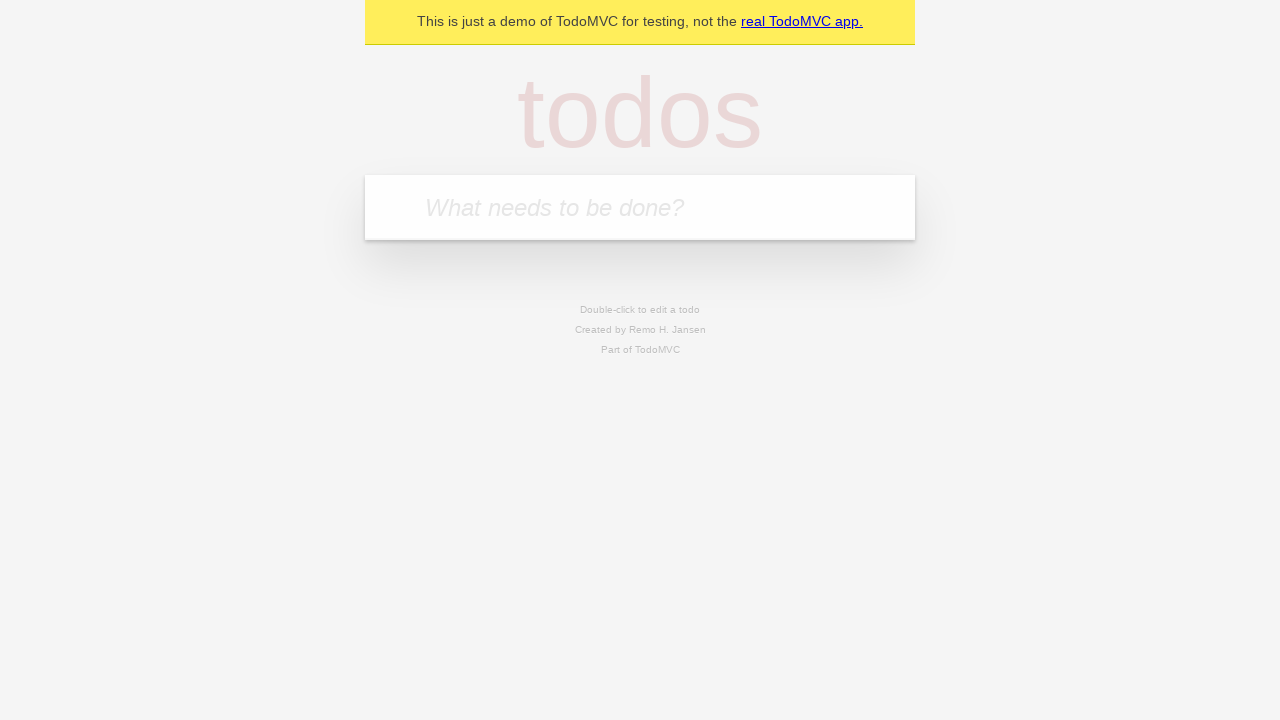

Filled todo input with 'buy some cheese' on internal:attr=[placeholder="What needs to be done?"i]
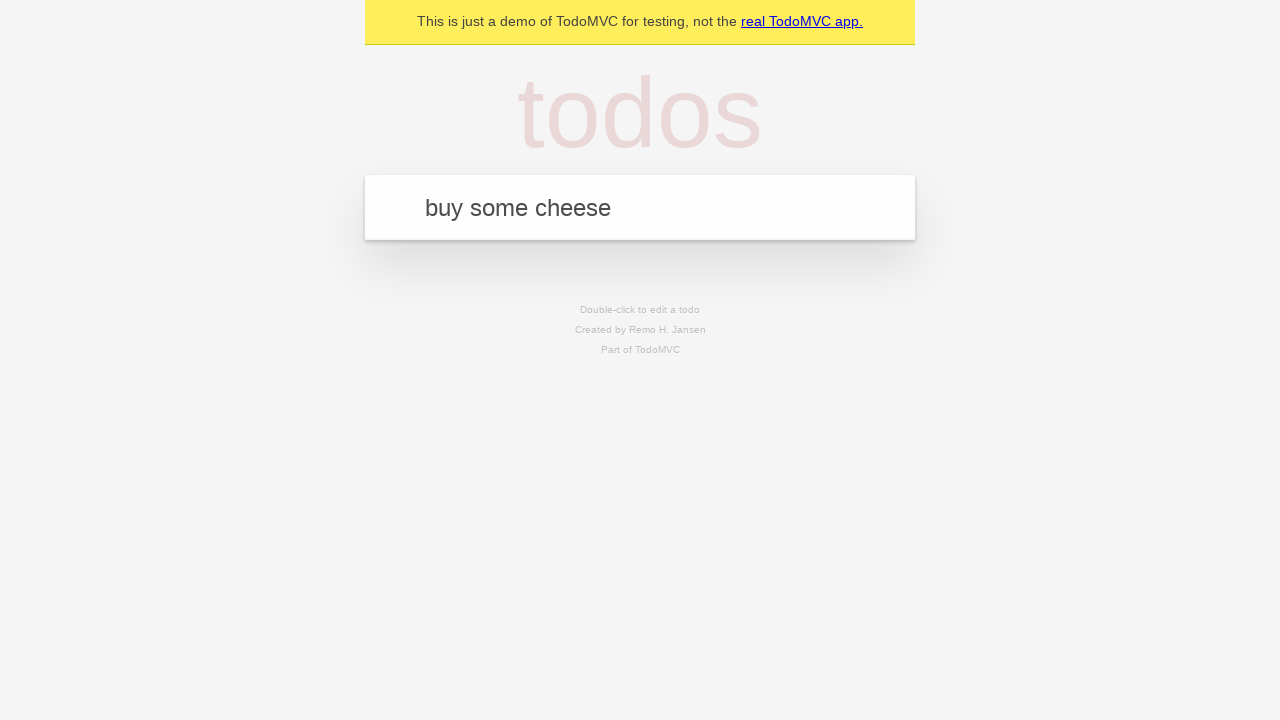

Pressed Enter to add first todo item on internal:attr=[placeholder="What needs to be done?"i]
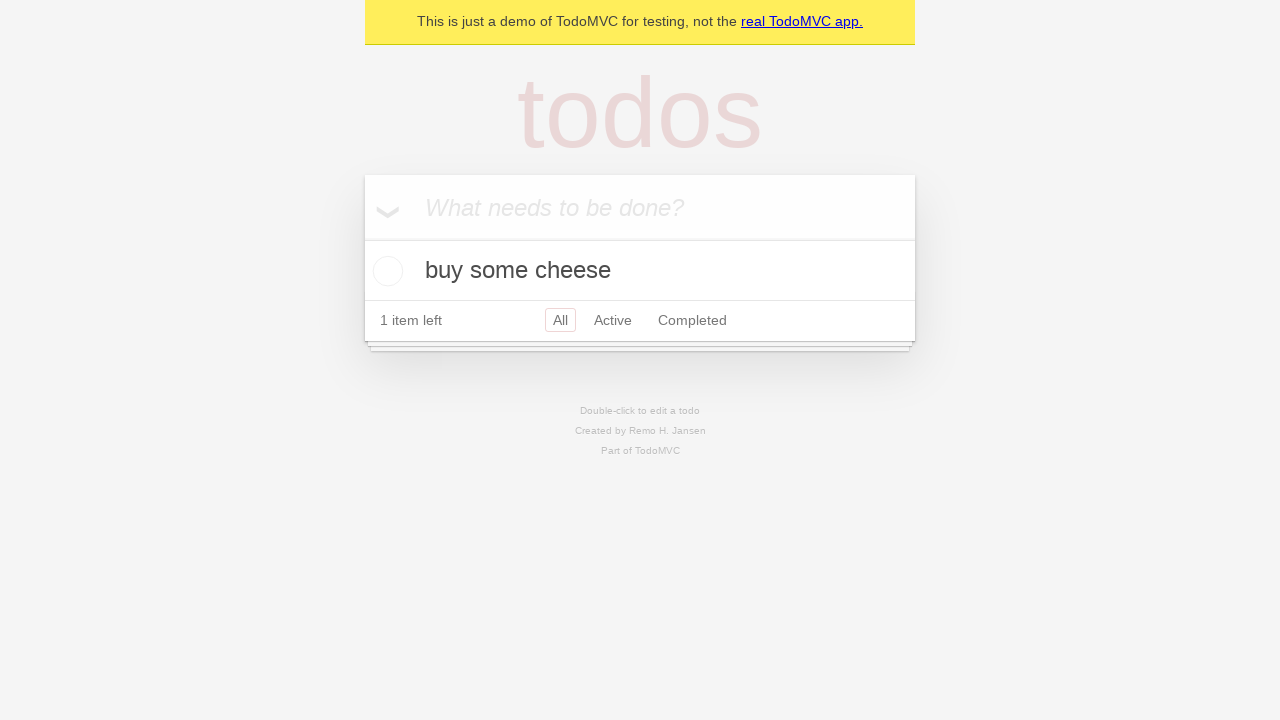

Todo counter element appeared after adding first item
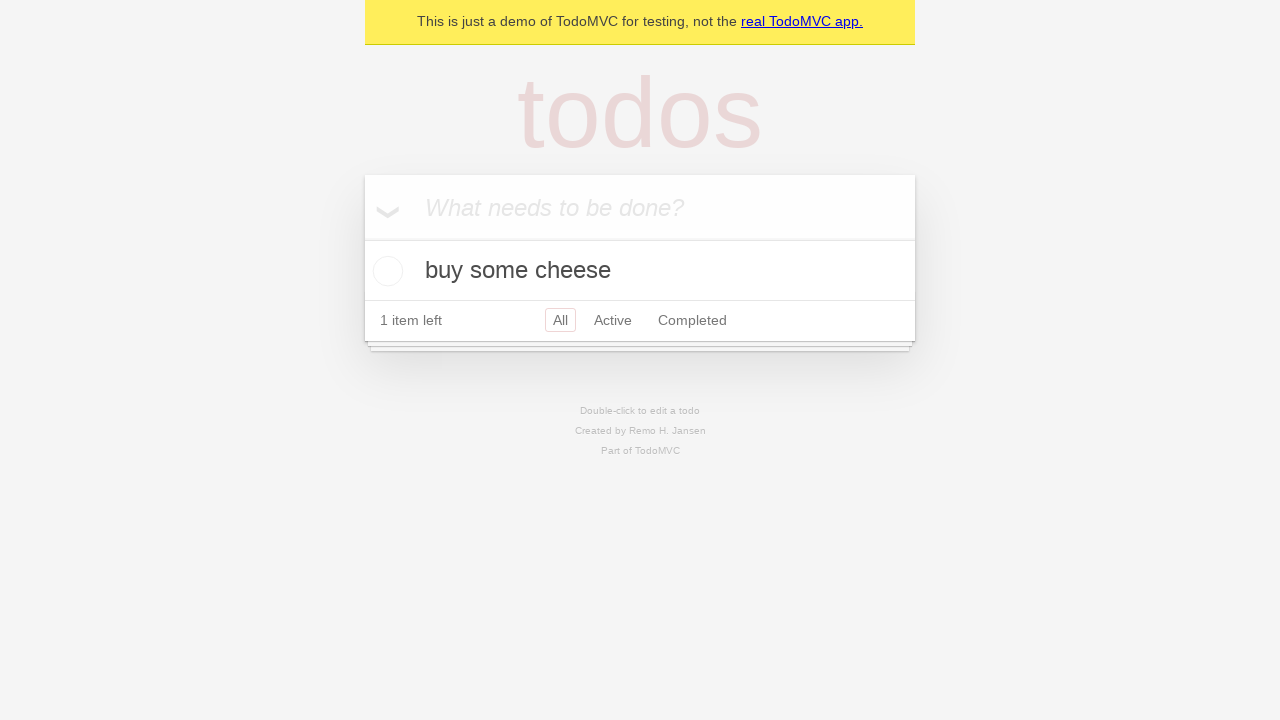

Filled todo input with 'feed the cat' on internal:attr=[placeholder="What needs to be done?"i]
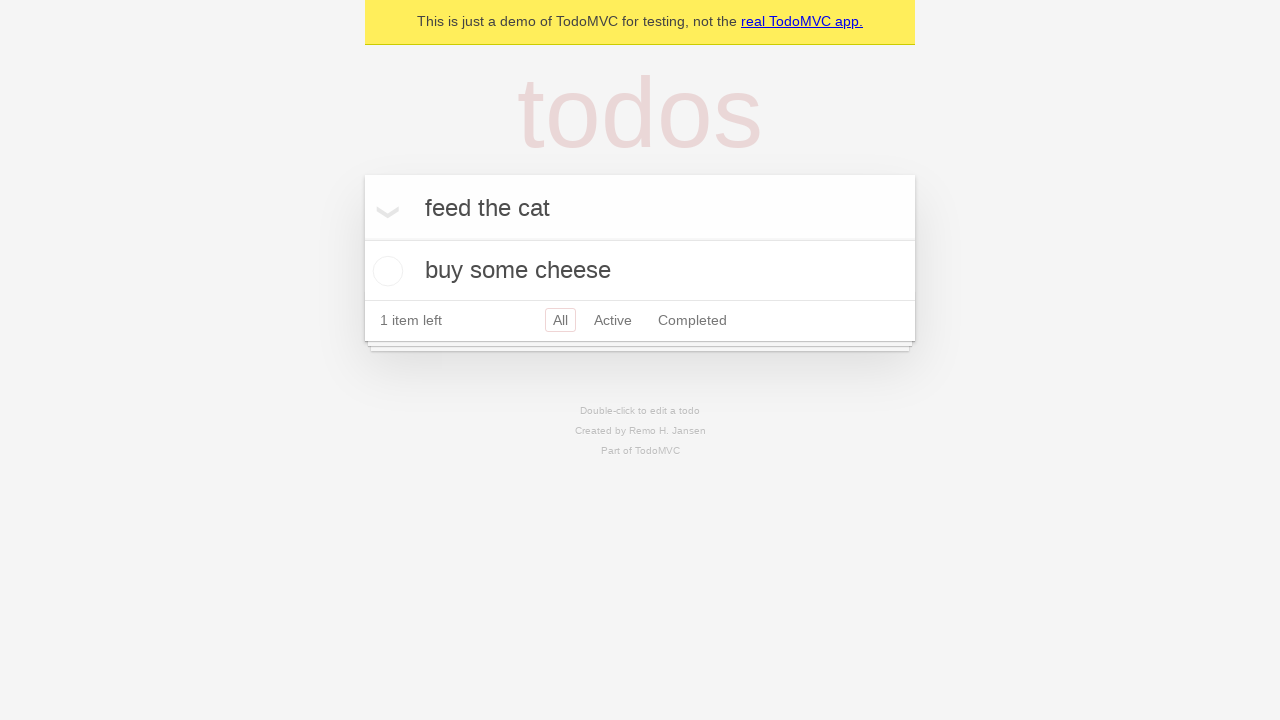

Pressed Enter to add second todo item on internal:attr=[placeholder="What needs to be done?"i]
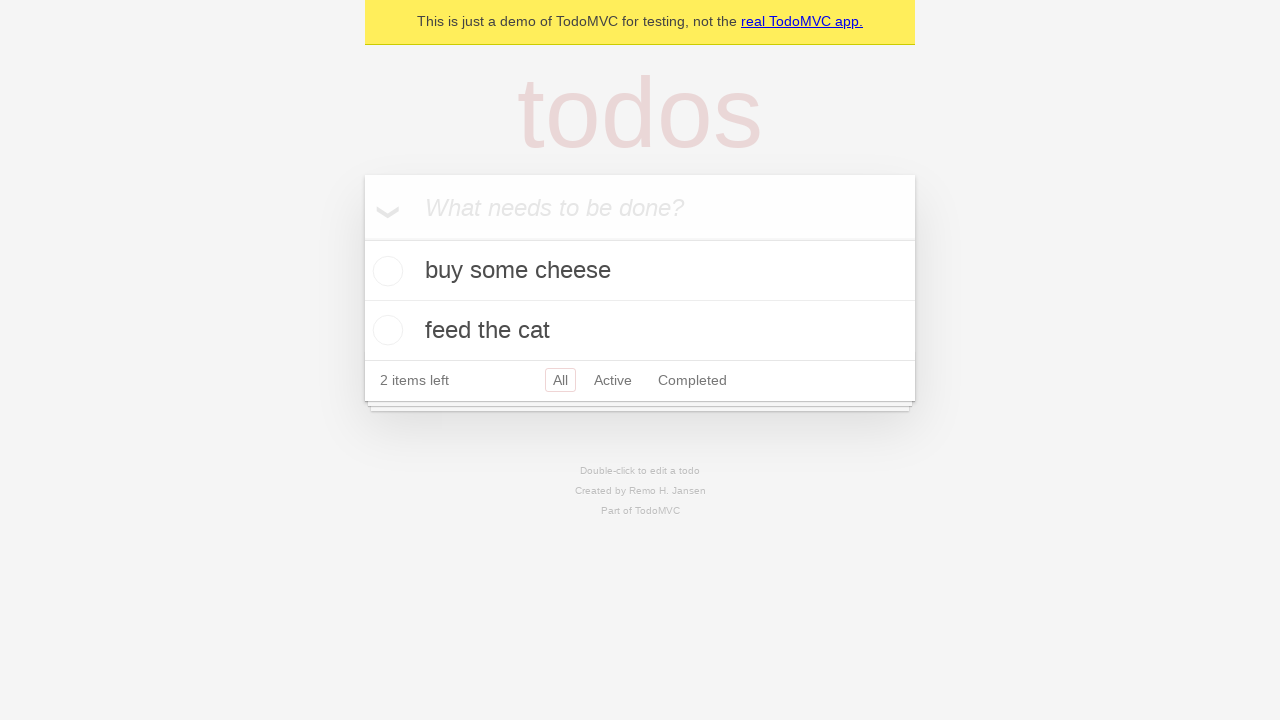

Todo counter updated after adding second item
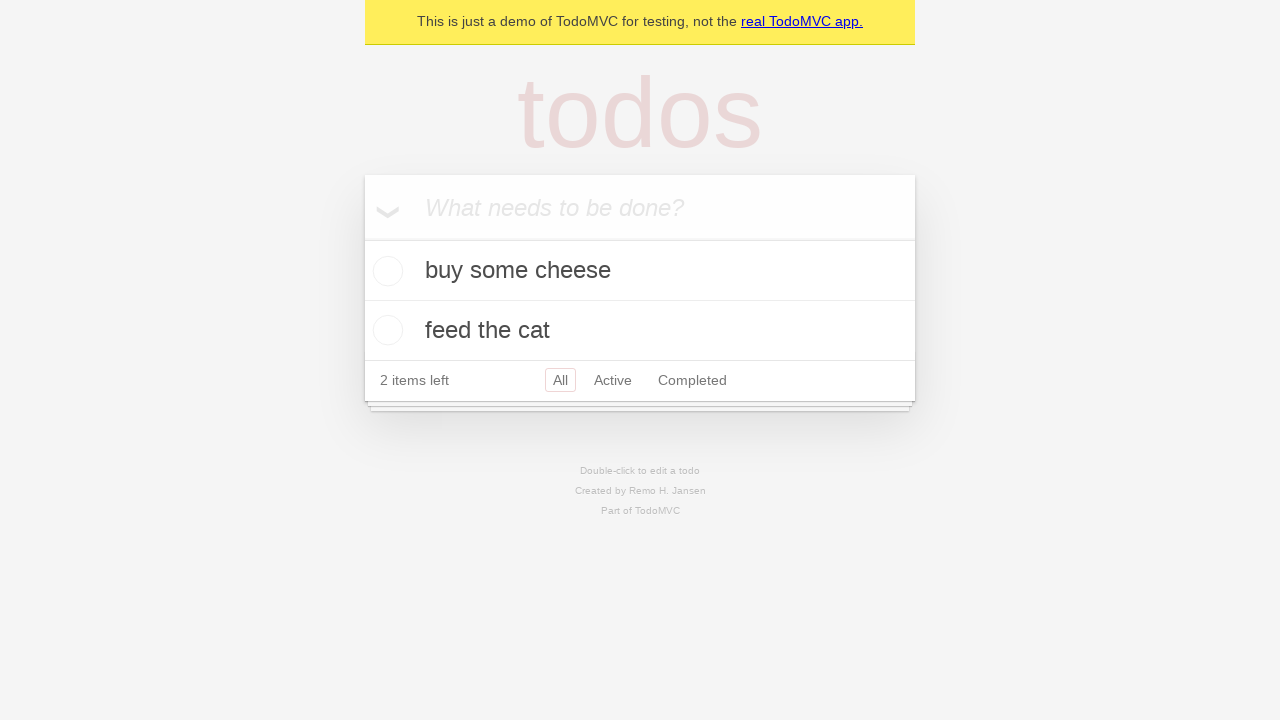

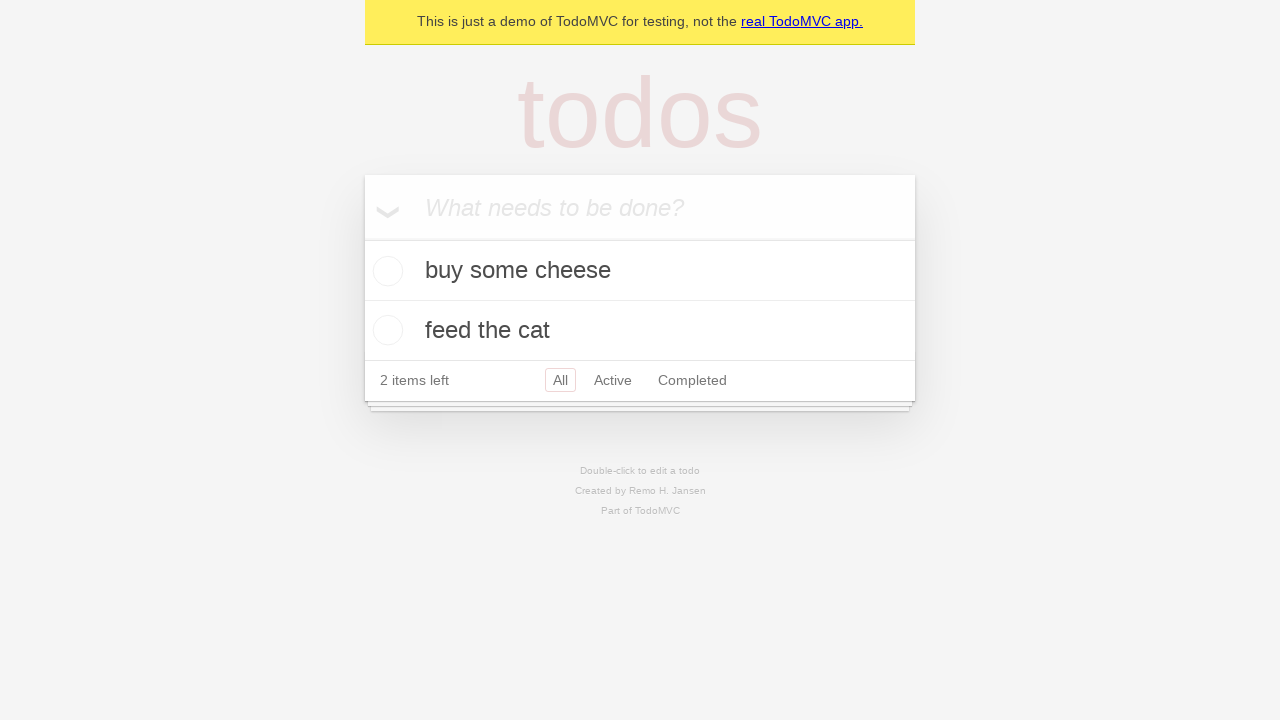